Tests dynamic button text update by entering text in an input field and clicking the button to update its label

Starting URL: http://uitestingplayground.com/textinput

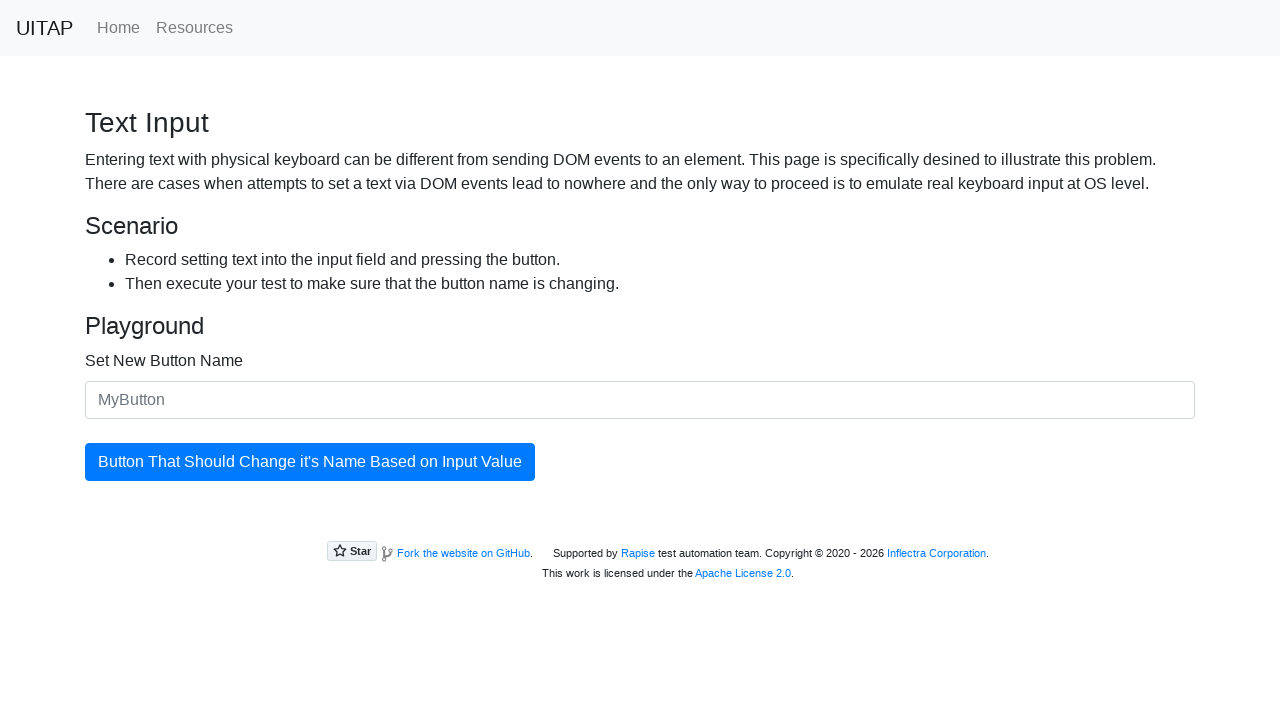

Filled input field with 'SkyPro' to set new button name on #newButtonName
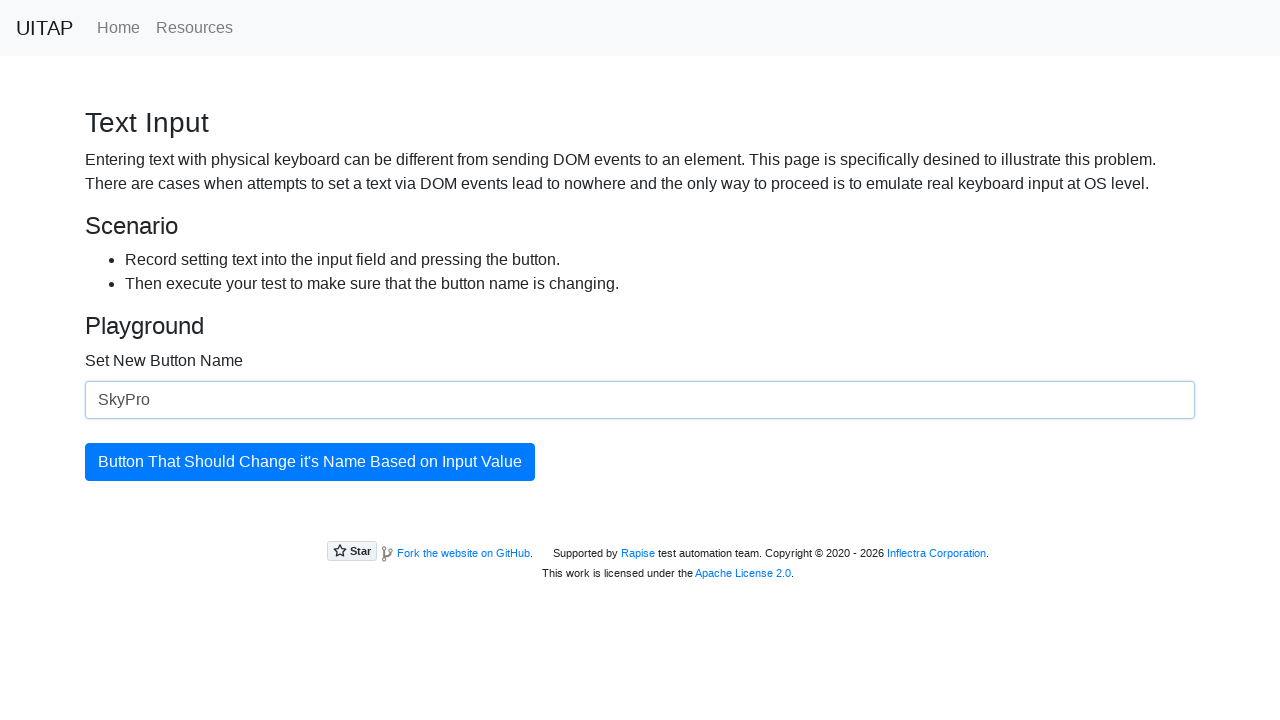

Clicked the button to update its text at (310, 462) on #updatingButton
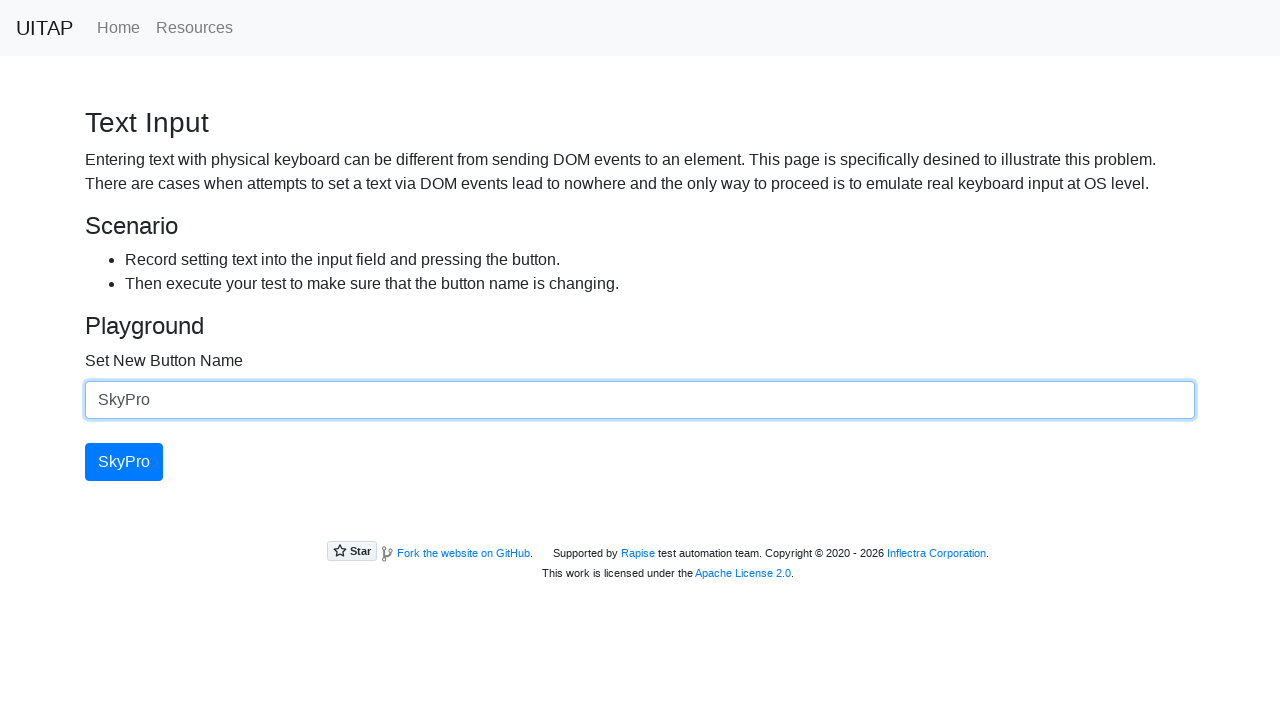

Retrieved updated button text: 'SkyPro'
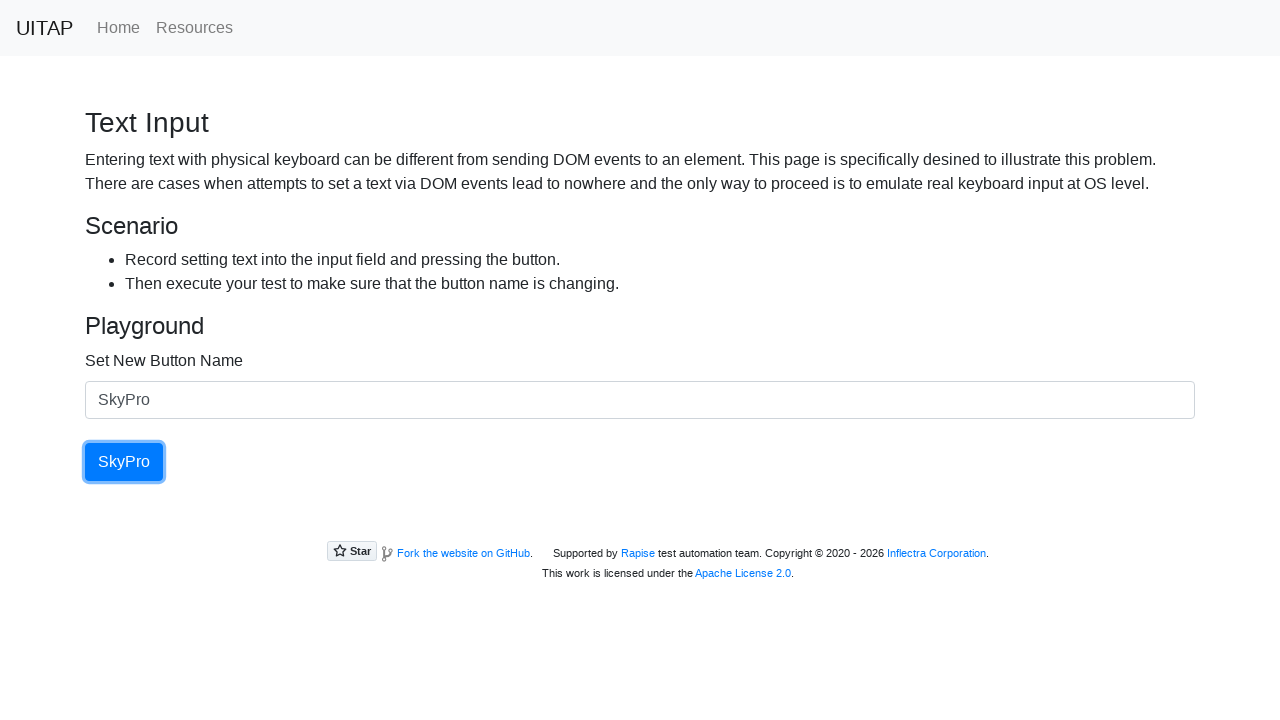

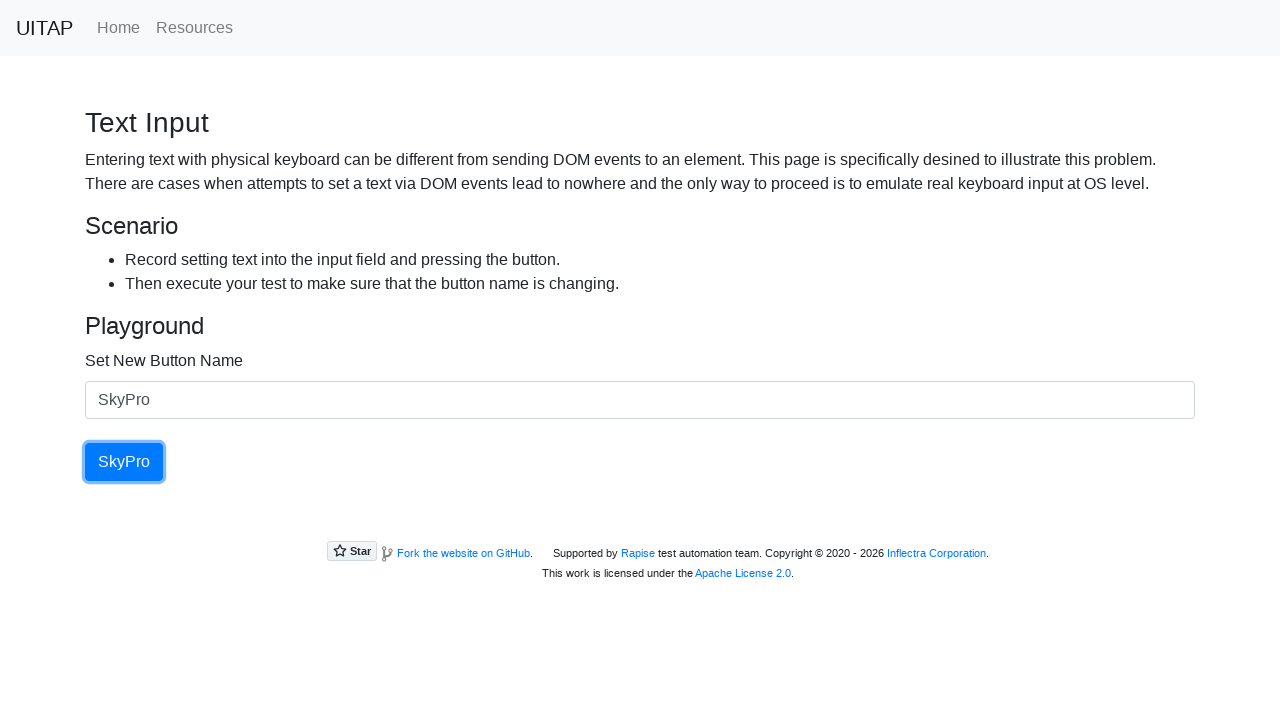